Navigates to OrangeHRM demo site and verifies that the page title contains "OrangeHRM"

Starting URL: https://opensource-demo.orangehrmlive.com/

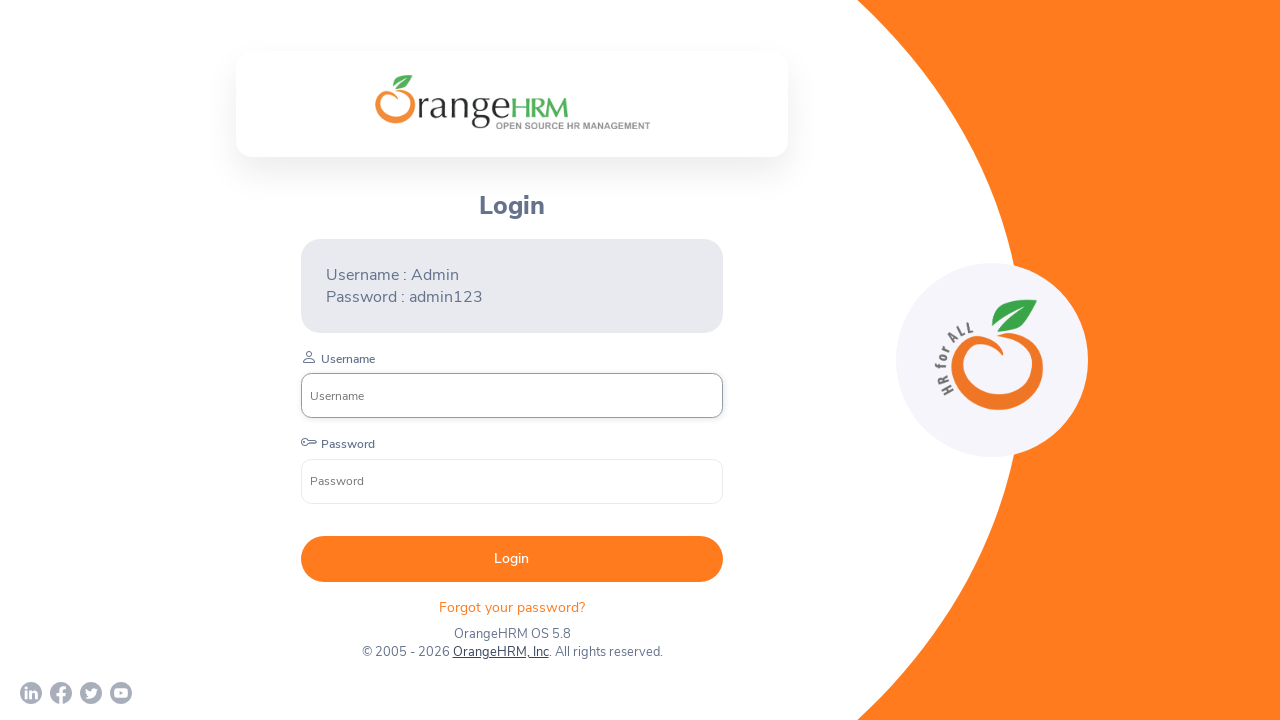

Navigated to OrangeHRM demo site
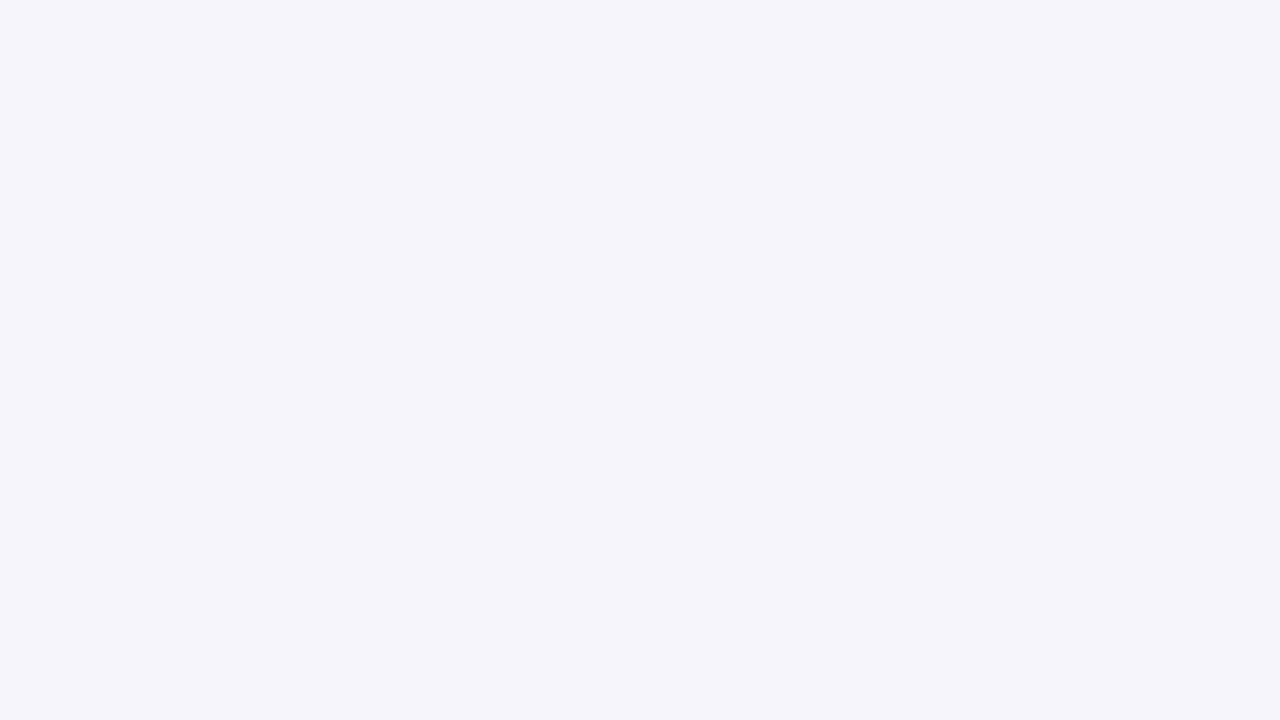

Retrieved page title: 'OrangeHRM'
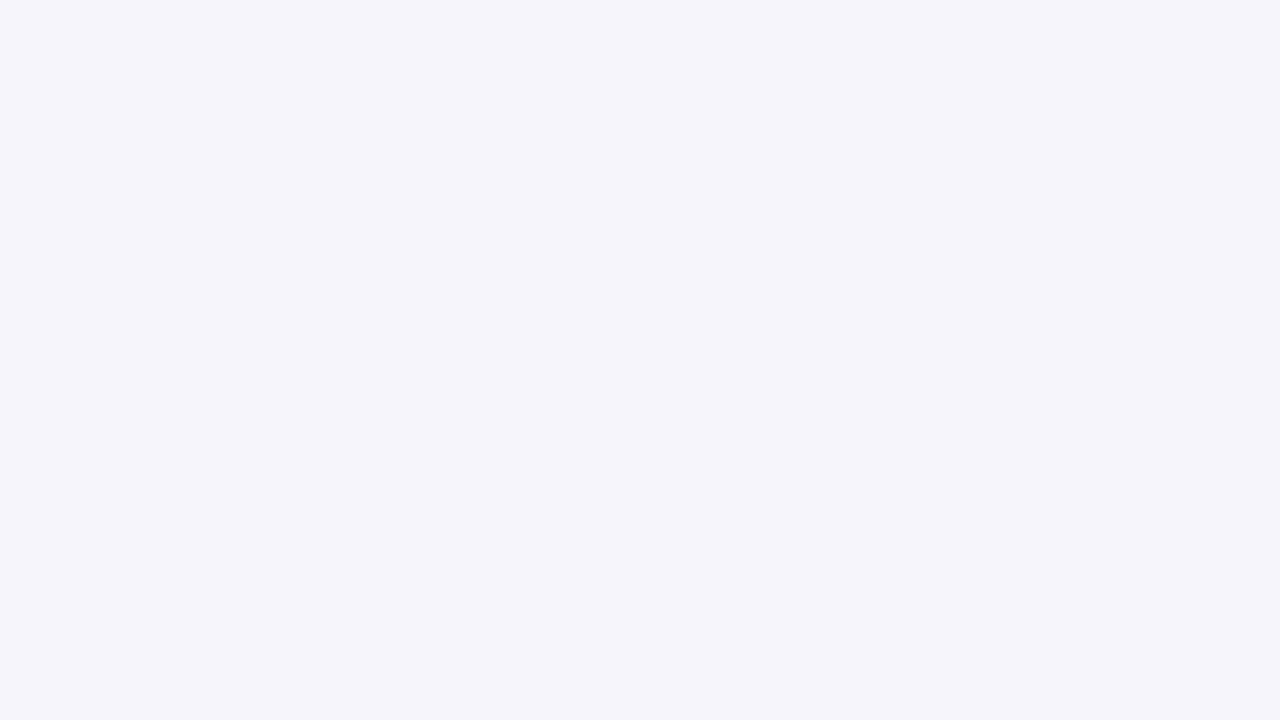

Verified that page title contains 'OrangeHRM'
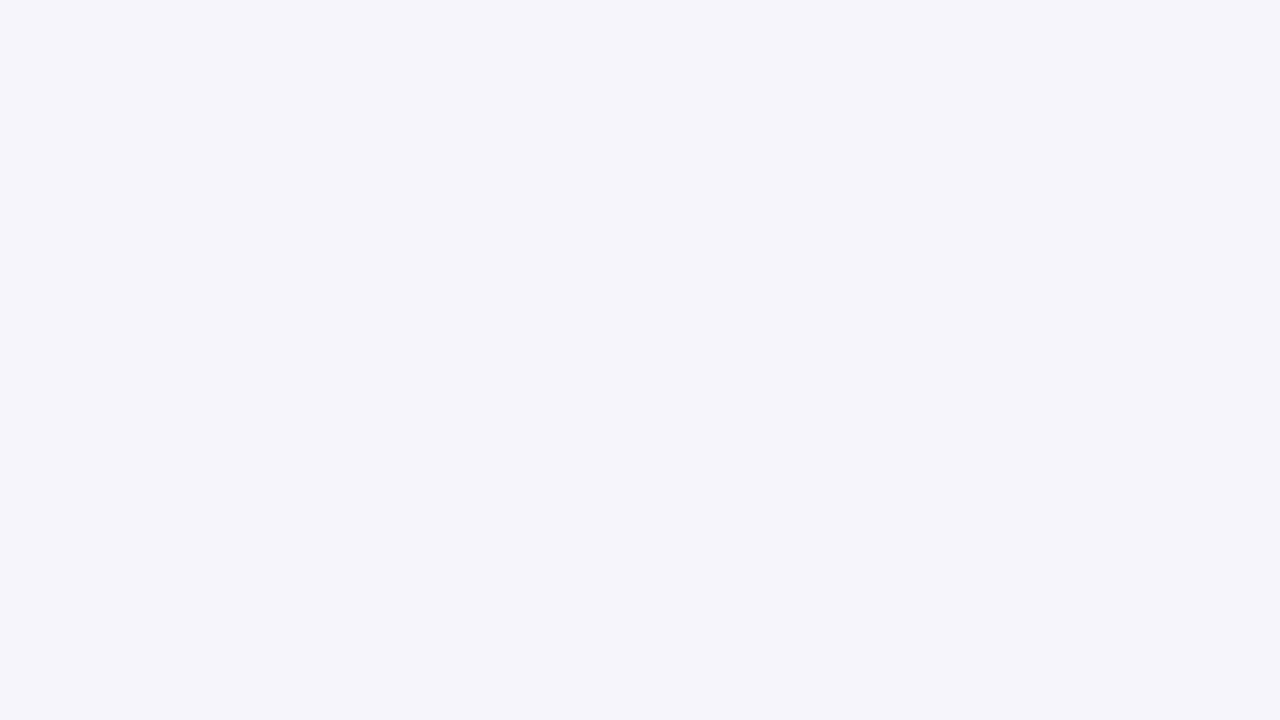

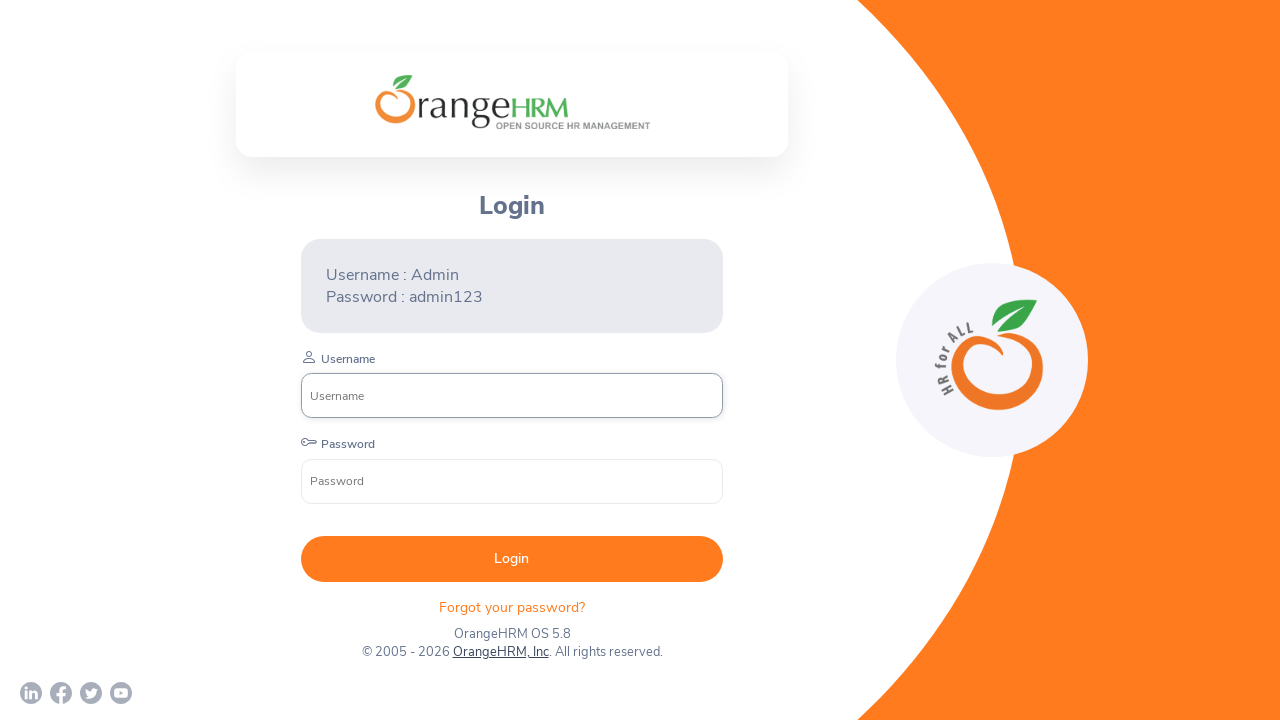